Tests dropdown select functionality by reading two numbers from the page, calculating their sum, selecting the matching value from a dropdown list, and submitting the form.

Starting URL: http://suninjuly.github.io/selects1.html

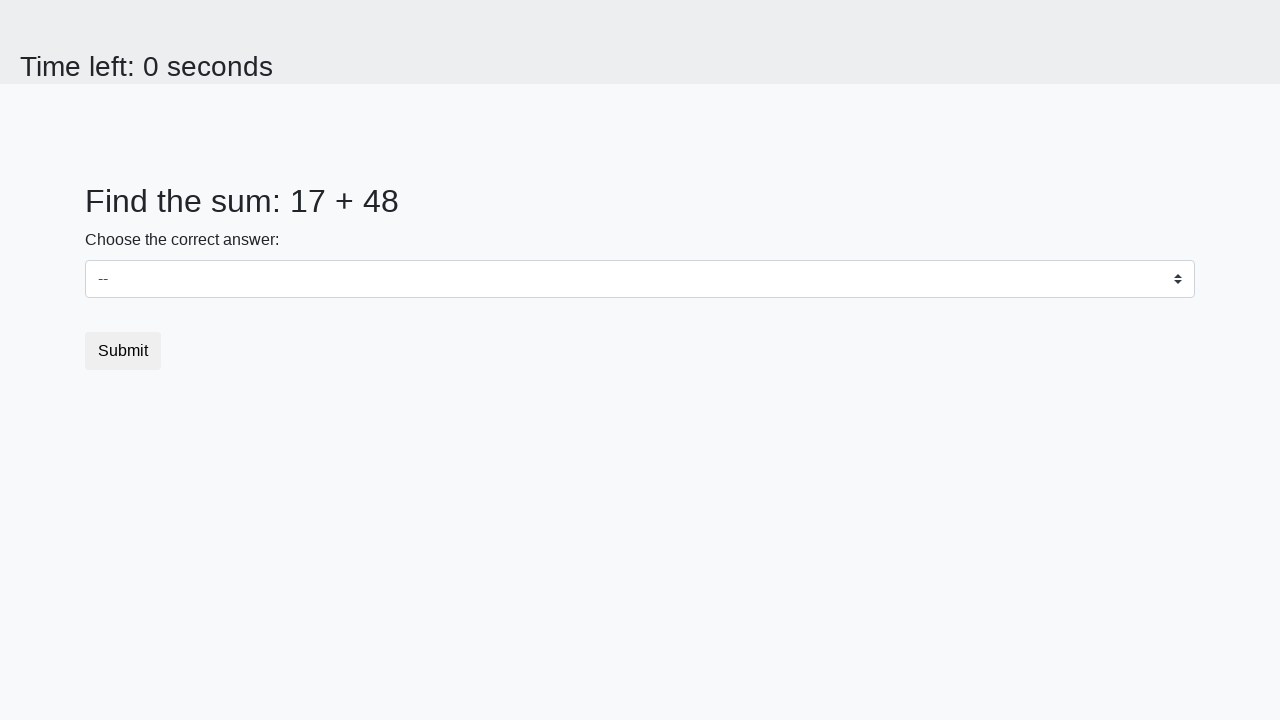

Read first number from #num1 element
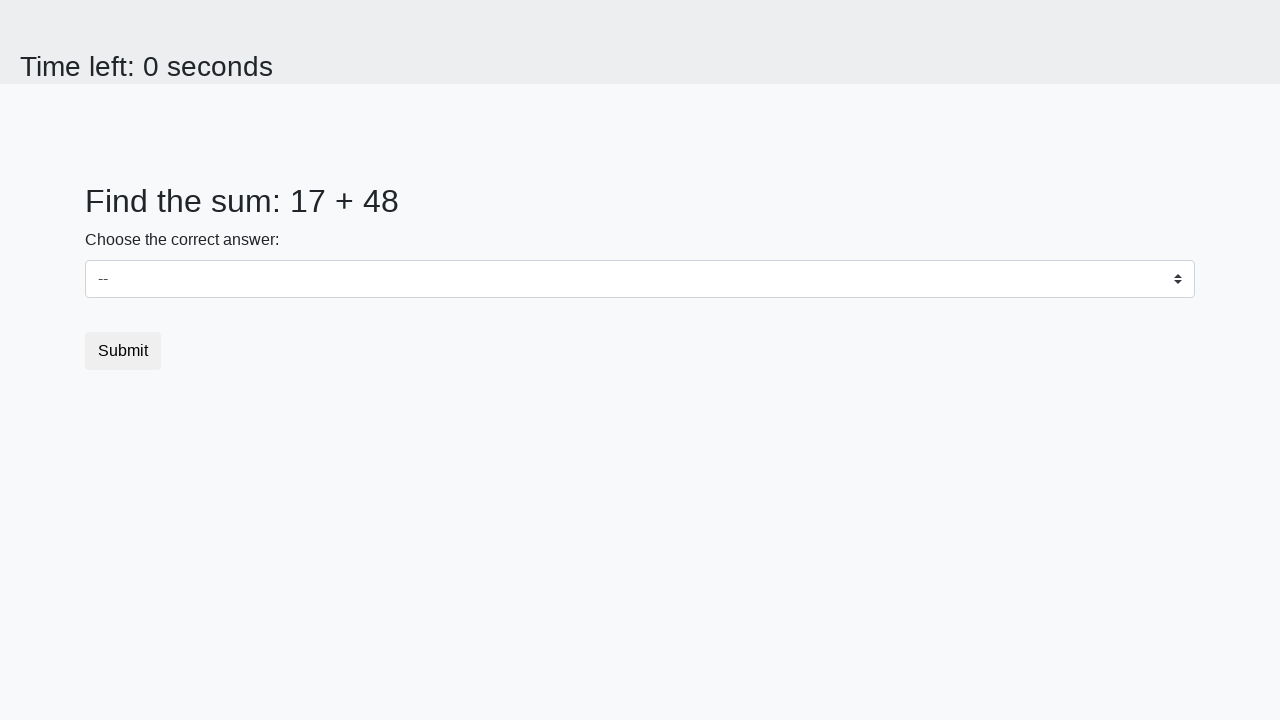

Read second number from #num2 element
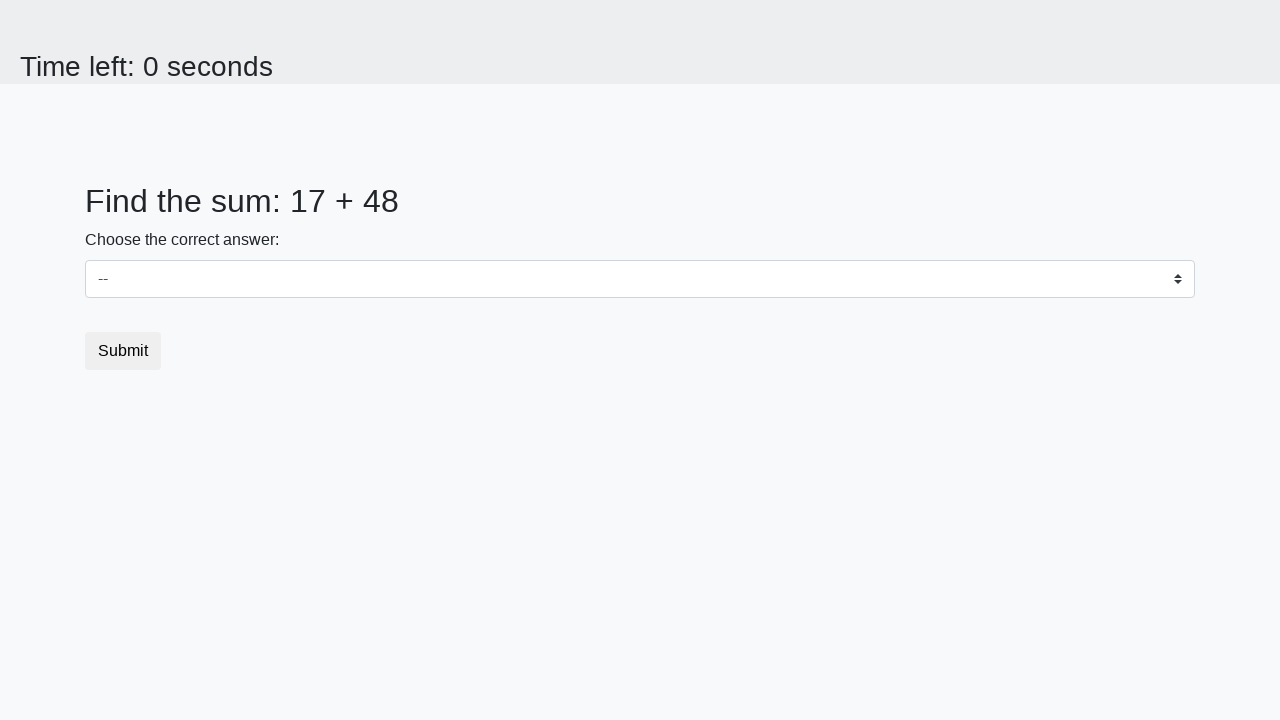

Calculated sum: 65
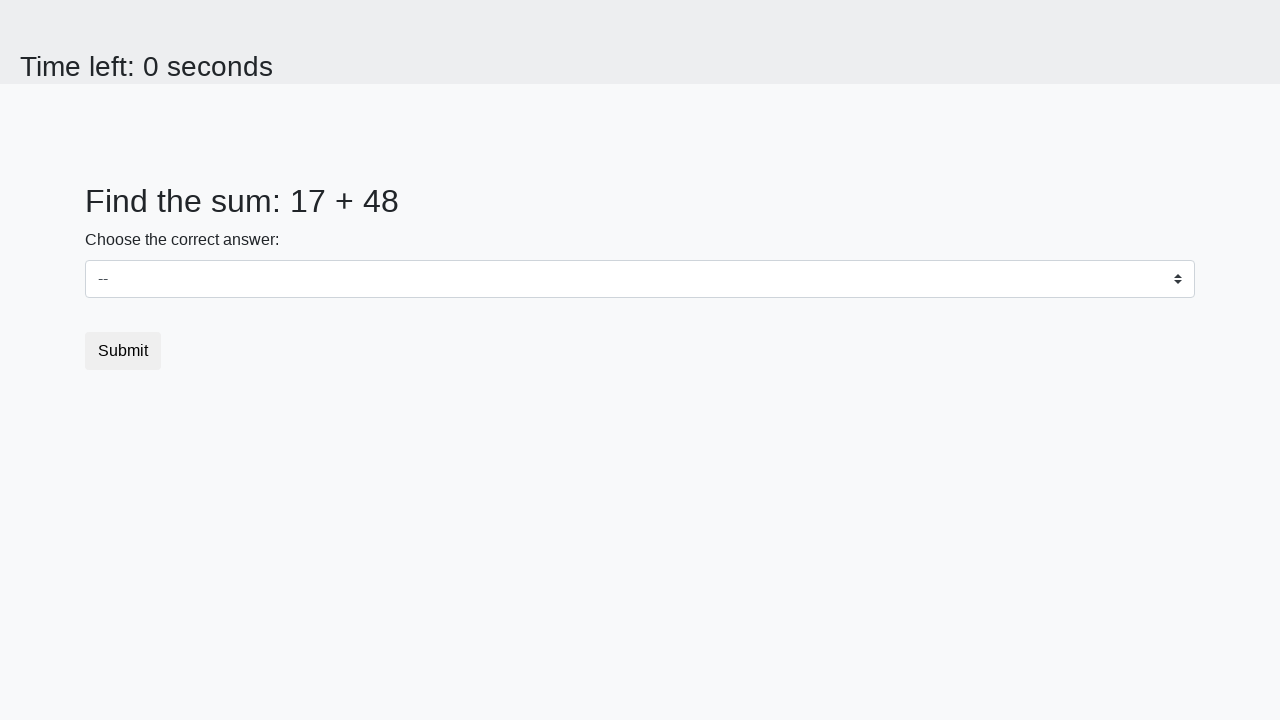

Selected dropdown option with value 65 on select
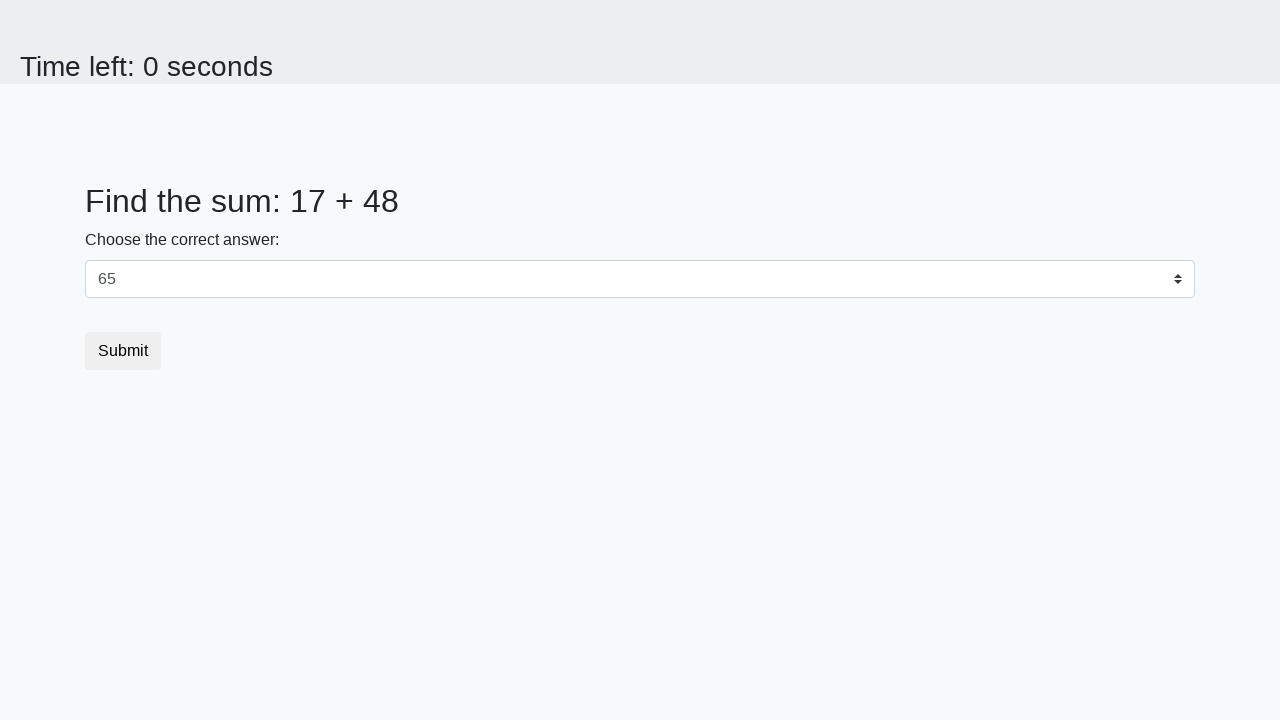

Clicked Submit button at (123, 351) on button:has-text('Submit')
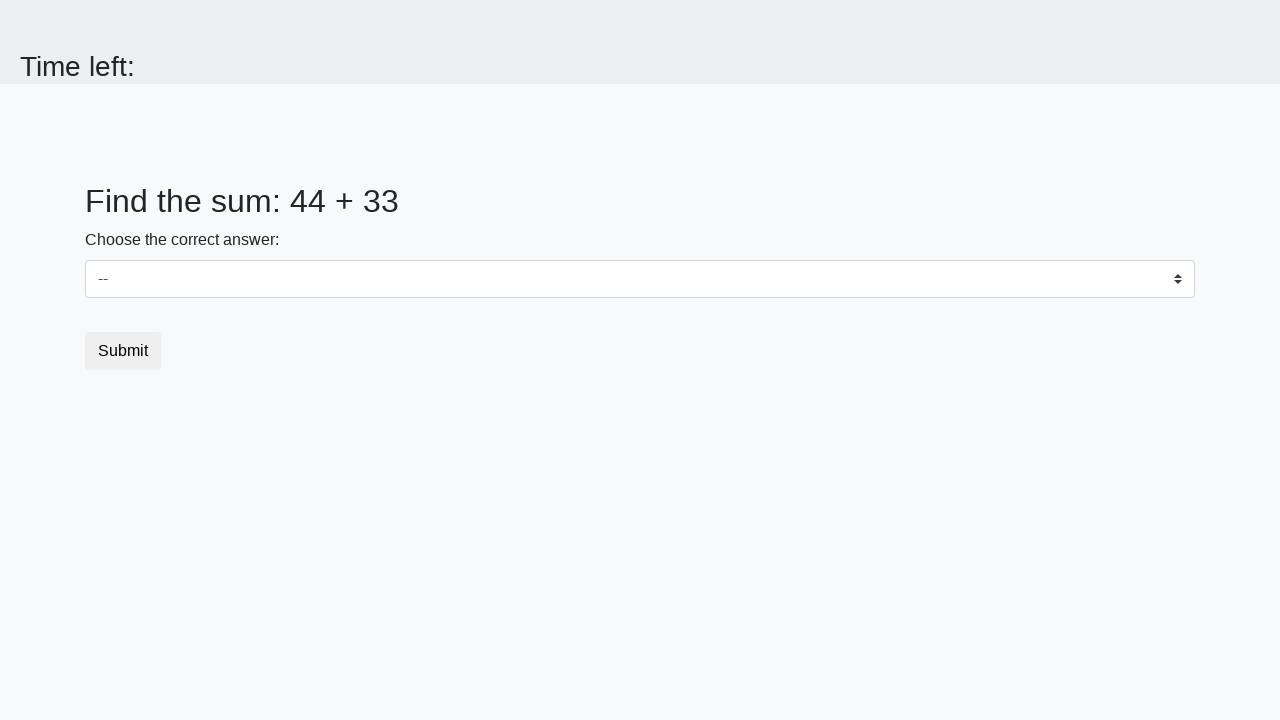

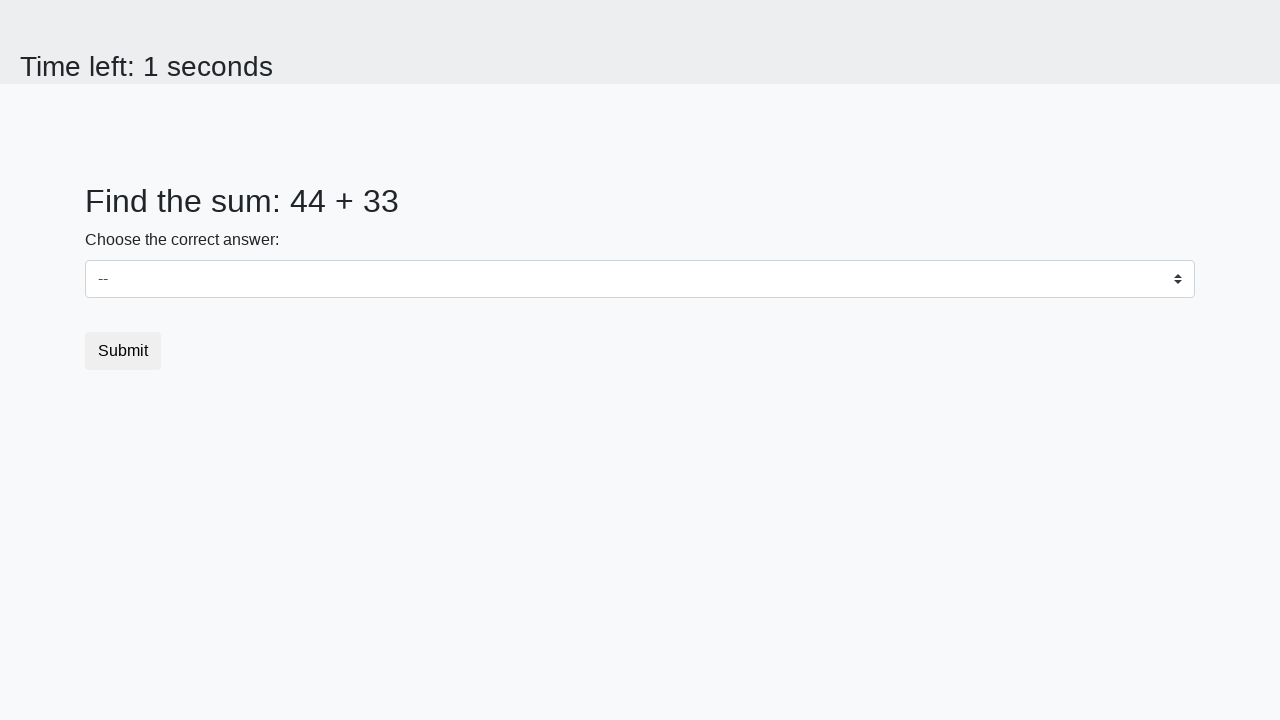